Tests context menu functionality by navigating to a context menu page, performing a right-click action on a specific element, and accepting the resulting alert

Starting URL: https://the-internet.herokuapp.com/

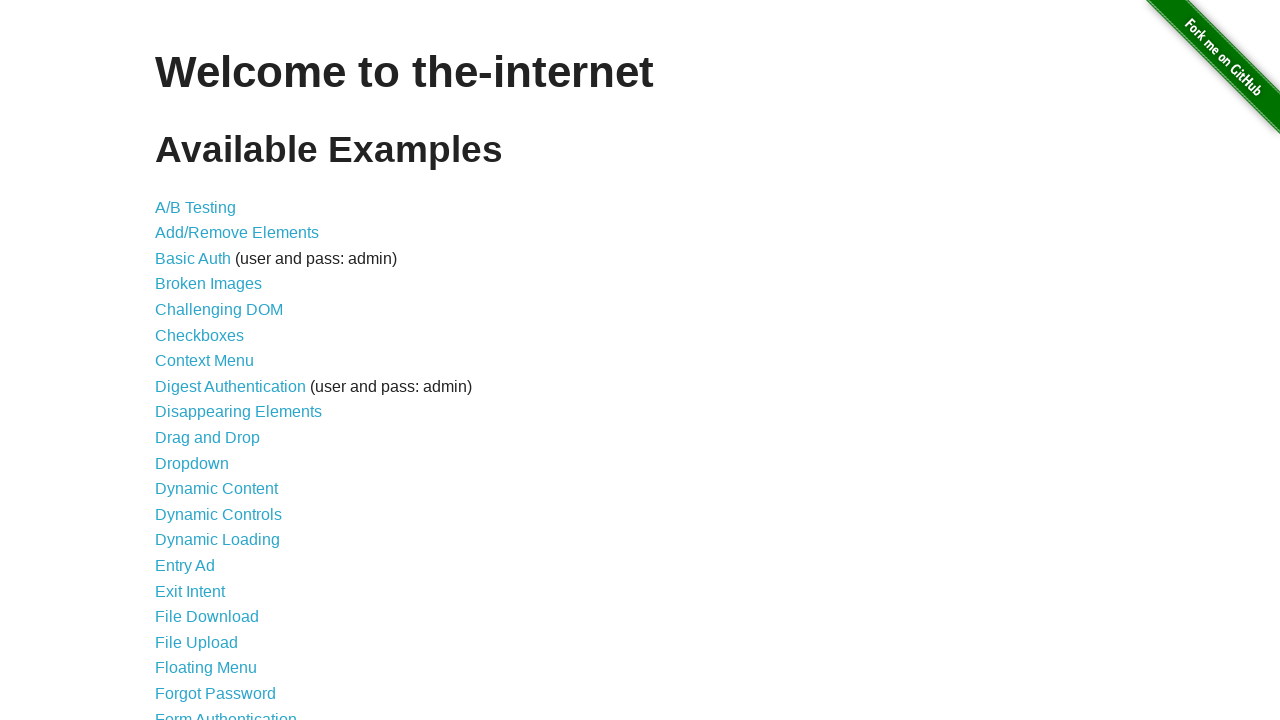

Clicked on the Context Menu link (7th item in the list) at (204, 361) on xpath=//*[@id='content']/ul/li[7]/a
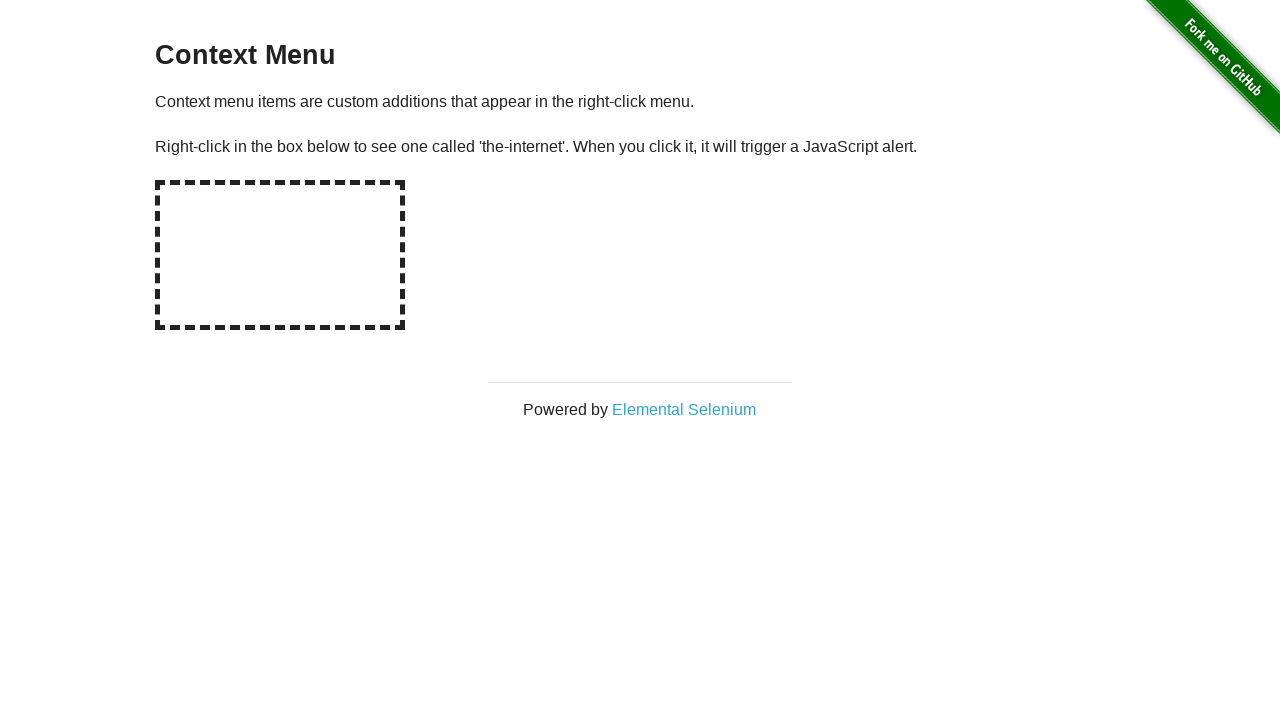

Context menu page loaded and hot-spot element is visible
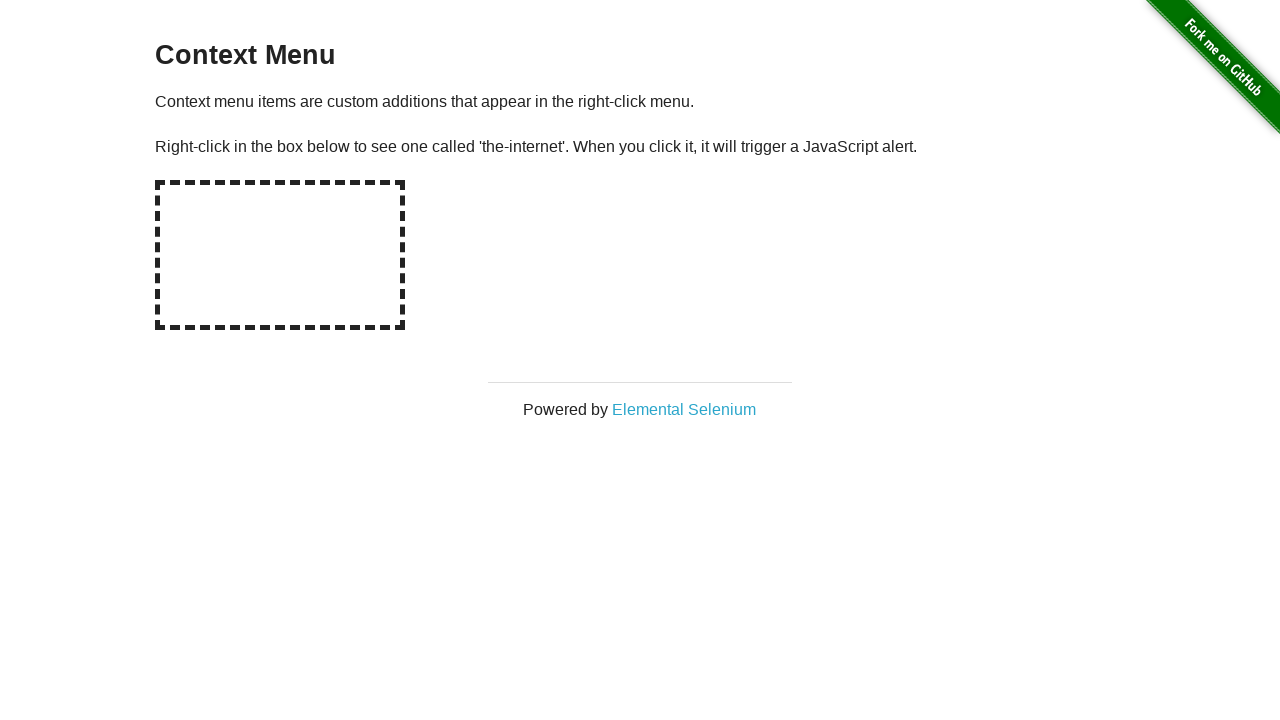

Right-clicked on the hot-spot element at (280, 255) on #hot-spot
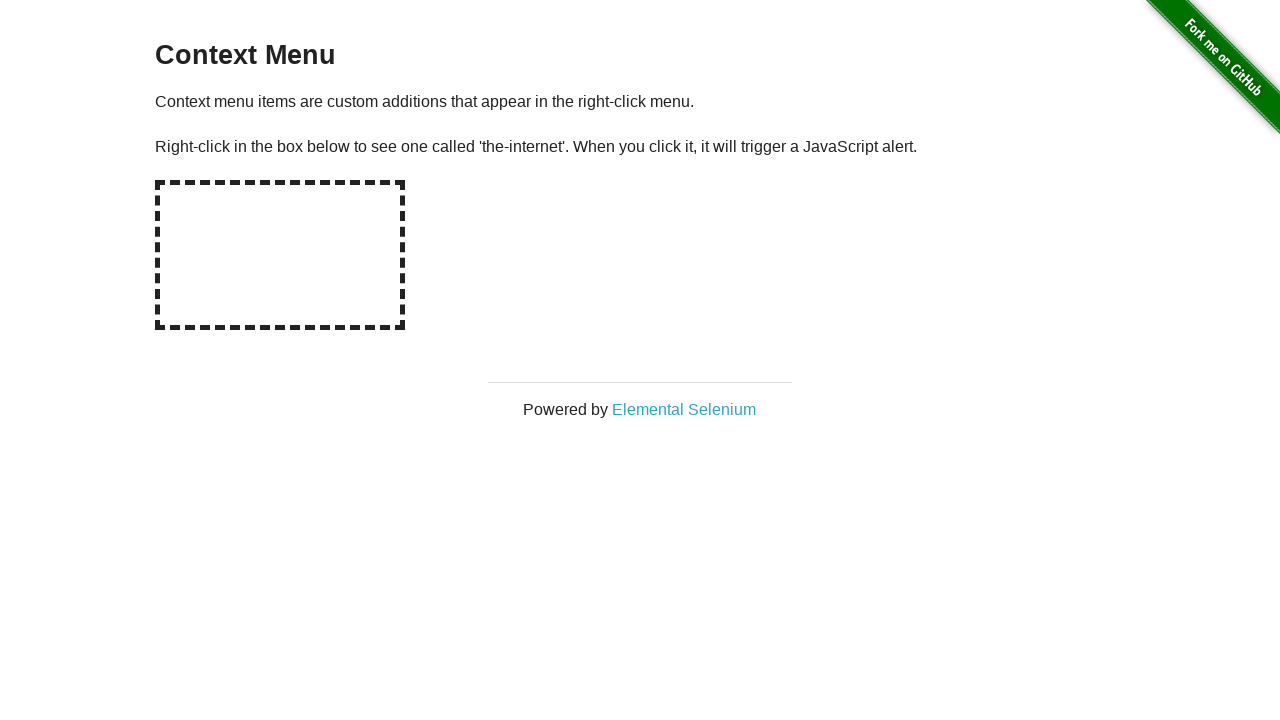

Alert dialog accepted
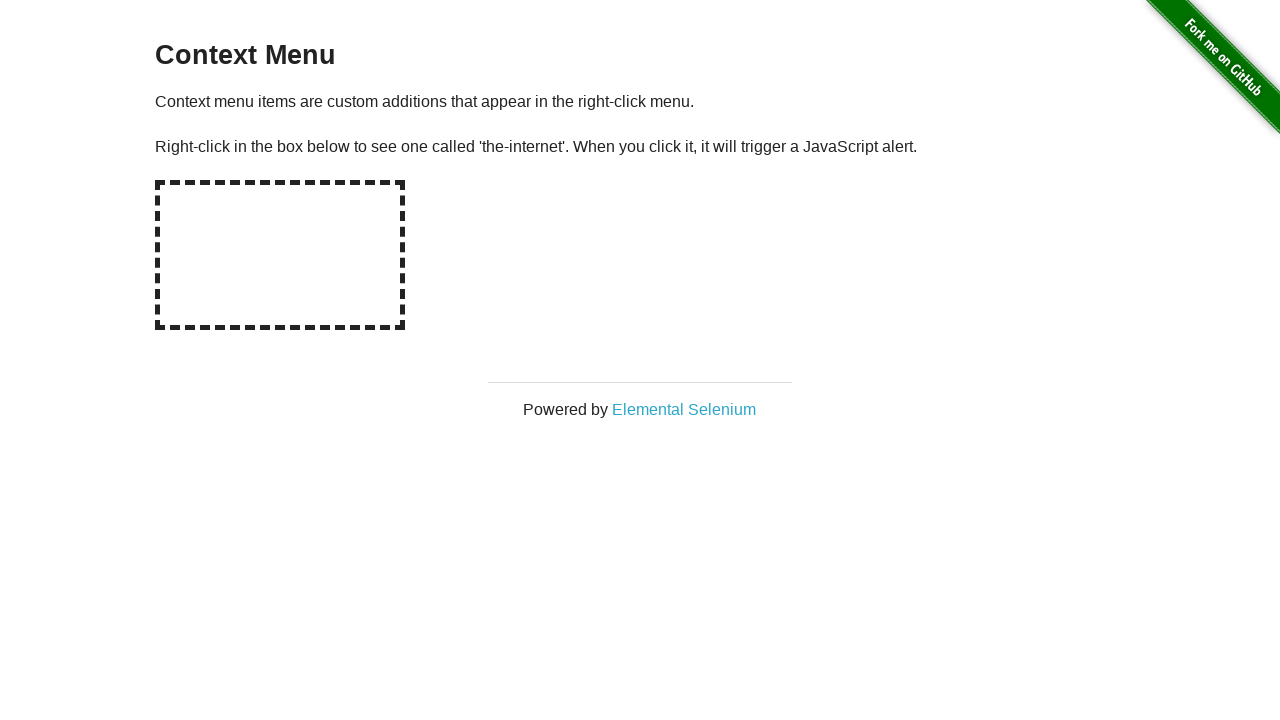

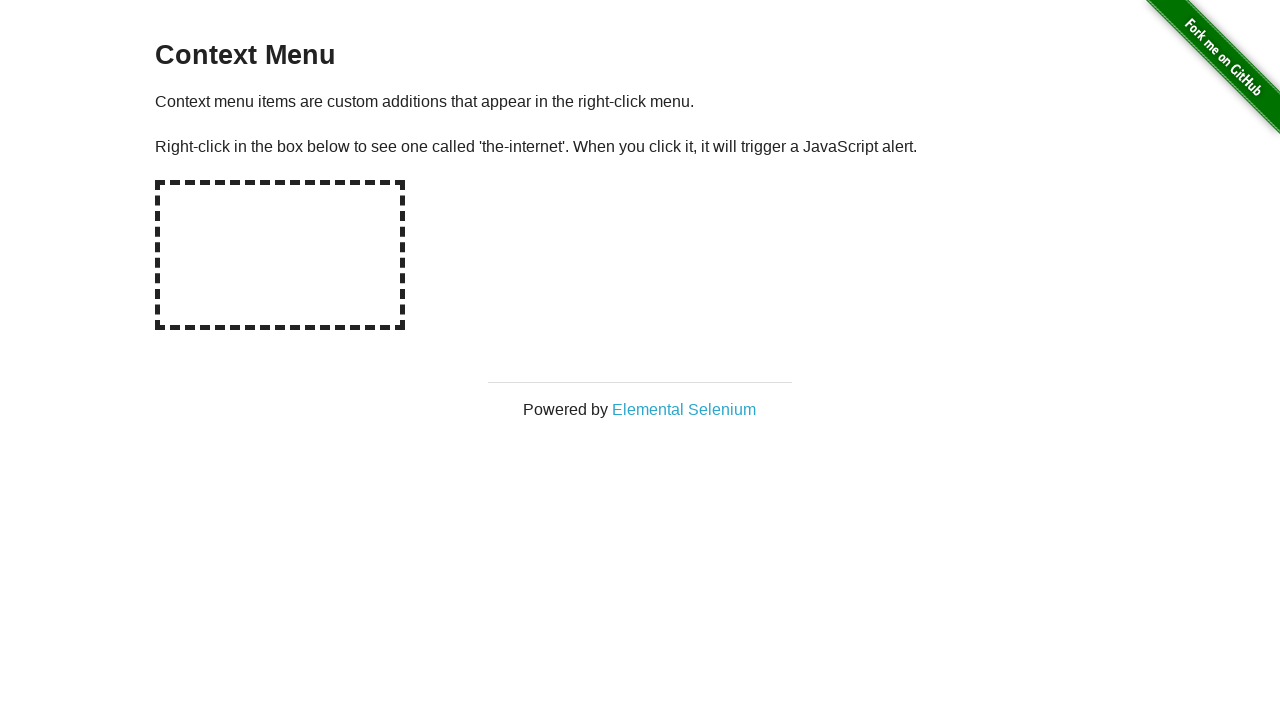